Tests double-click functionality by navigating to Basic Elements page, double-clicking a button, and verifying the alert message

Starting URL: http://automationbykrishna.com/index.html

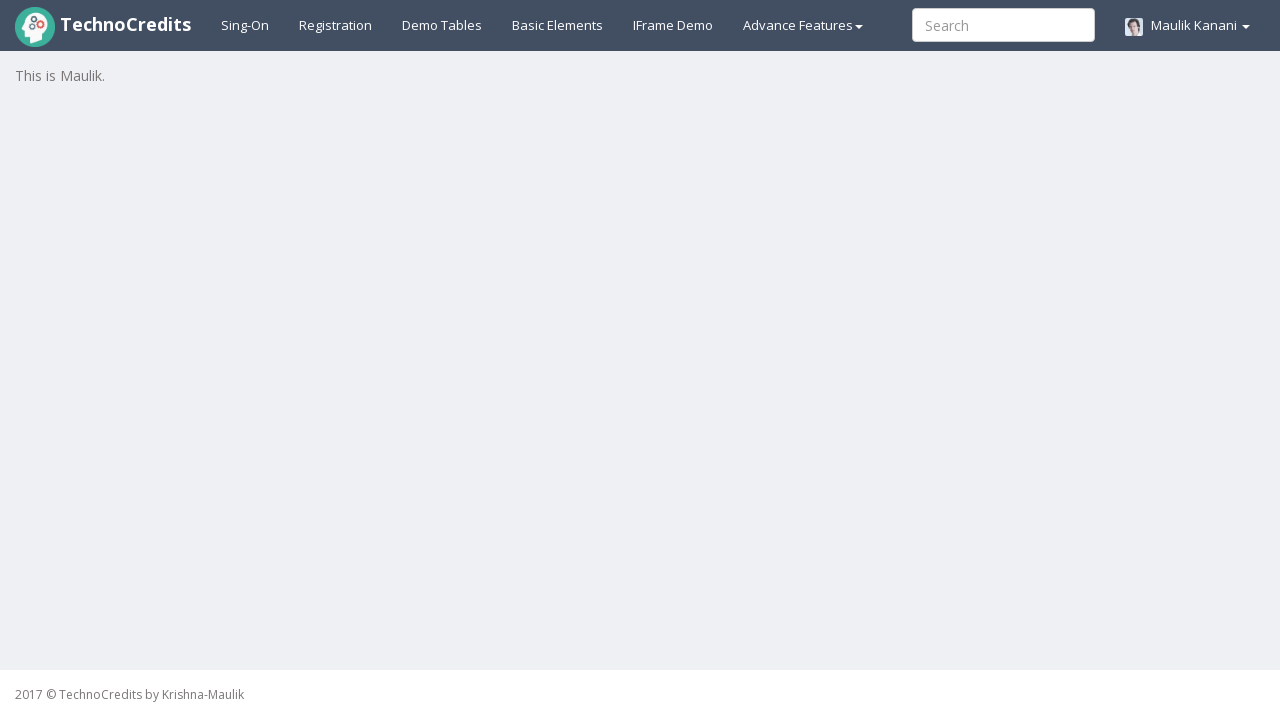

Clicked on Basic Elements link to navigate to the page at (558, 25) on text=Basic Elements
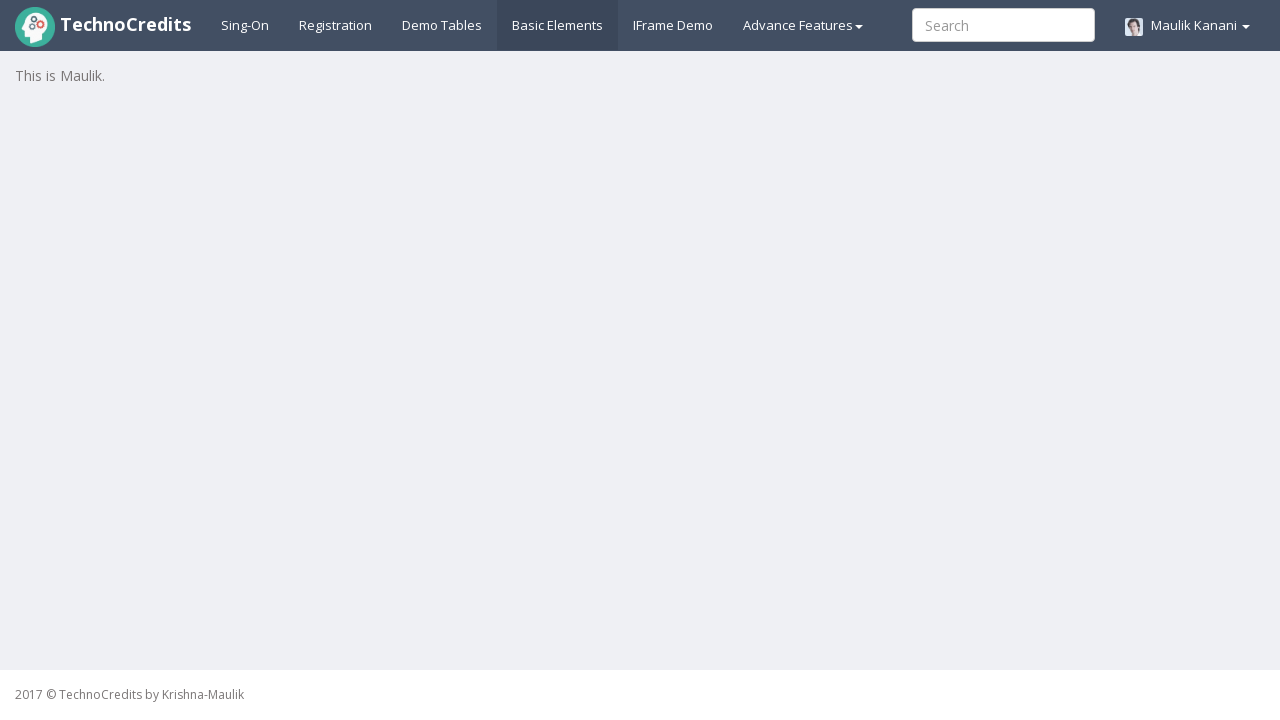

Waited 3 seconds for the page to load
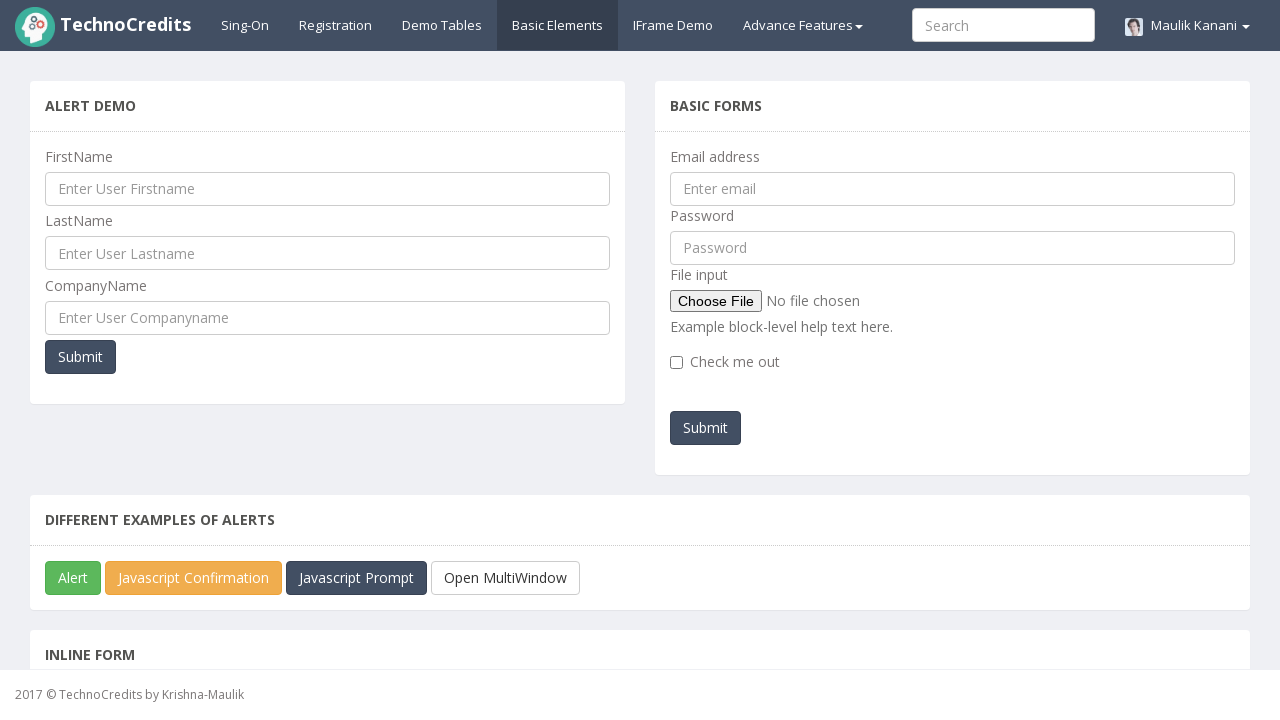

Scrolled to the double-click button element
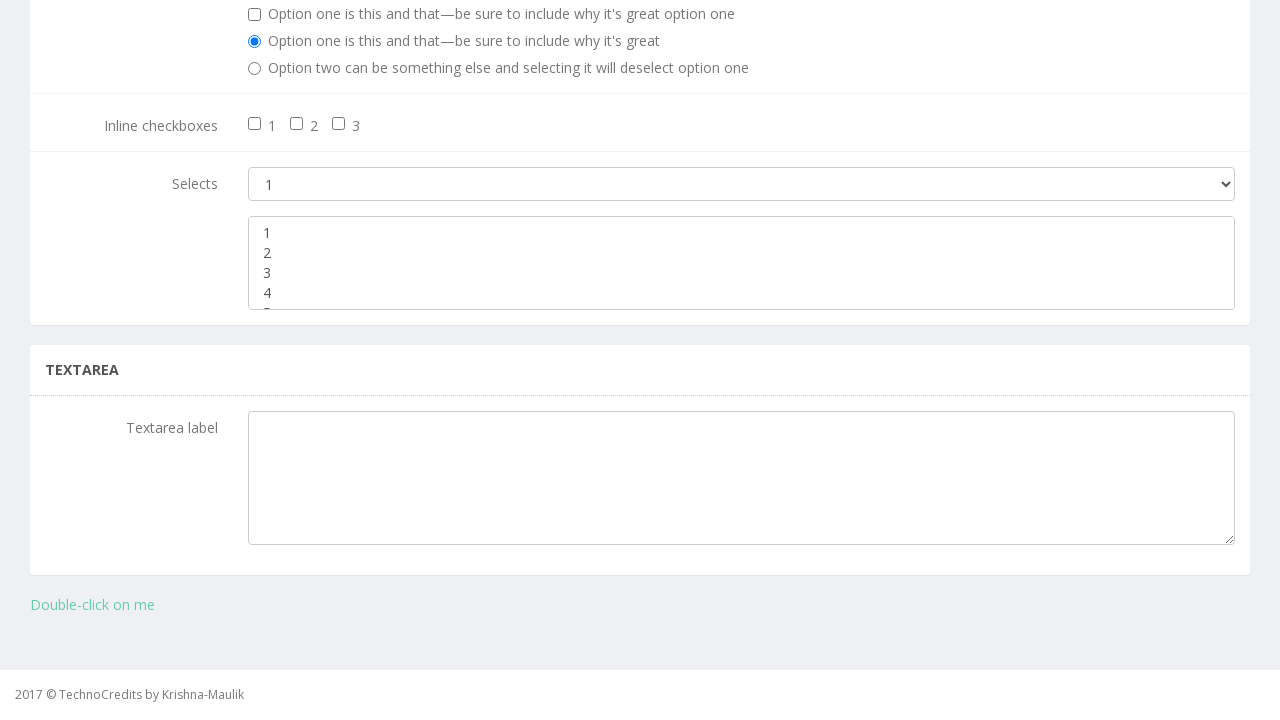

Double-clicked on the button at (92, 605) on xpath=//div[@class='col-lg-12']/div/a
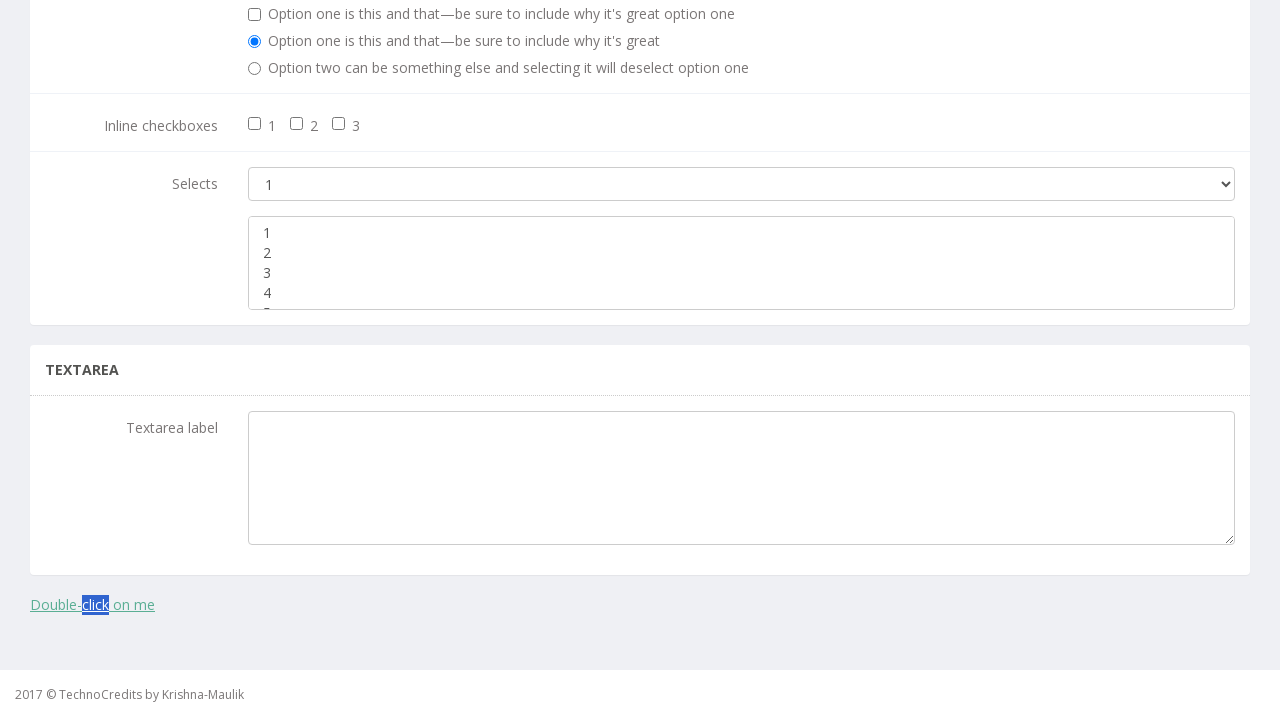

Set up dialog handler to accept alerts
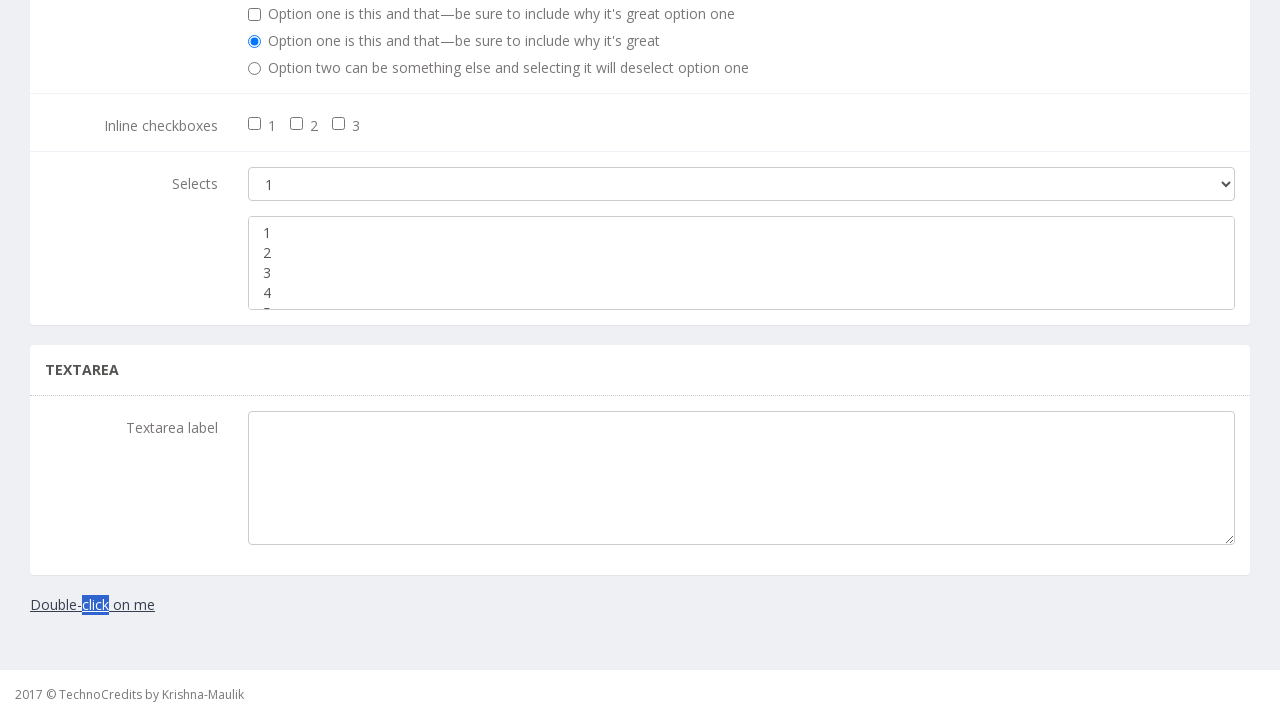

Waited 3 seconds for alert to be handled
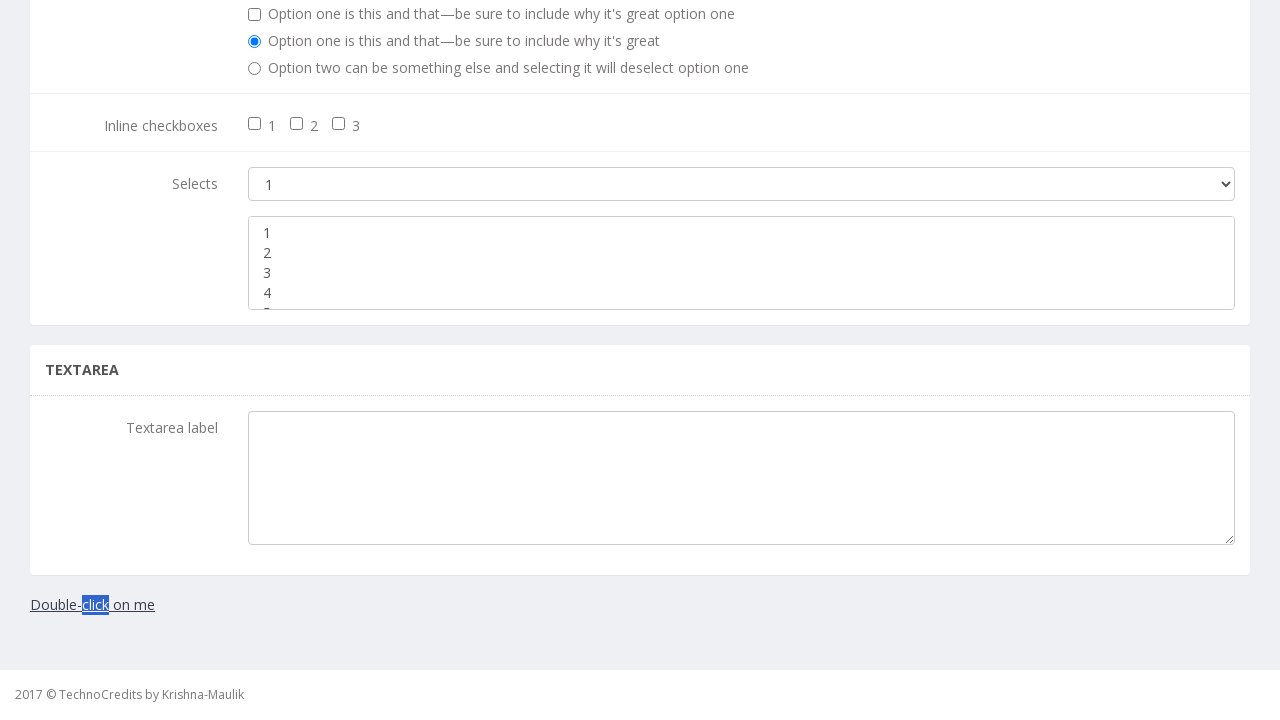

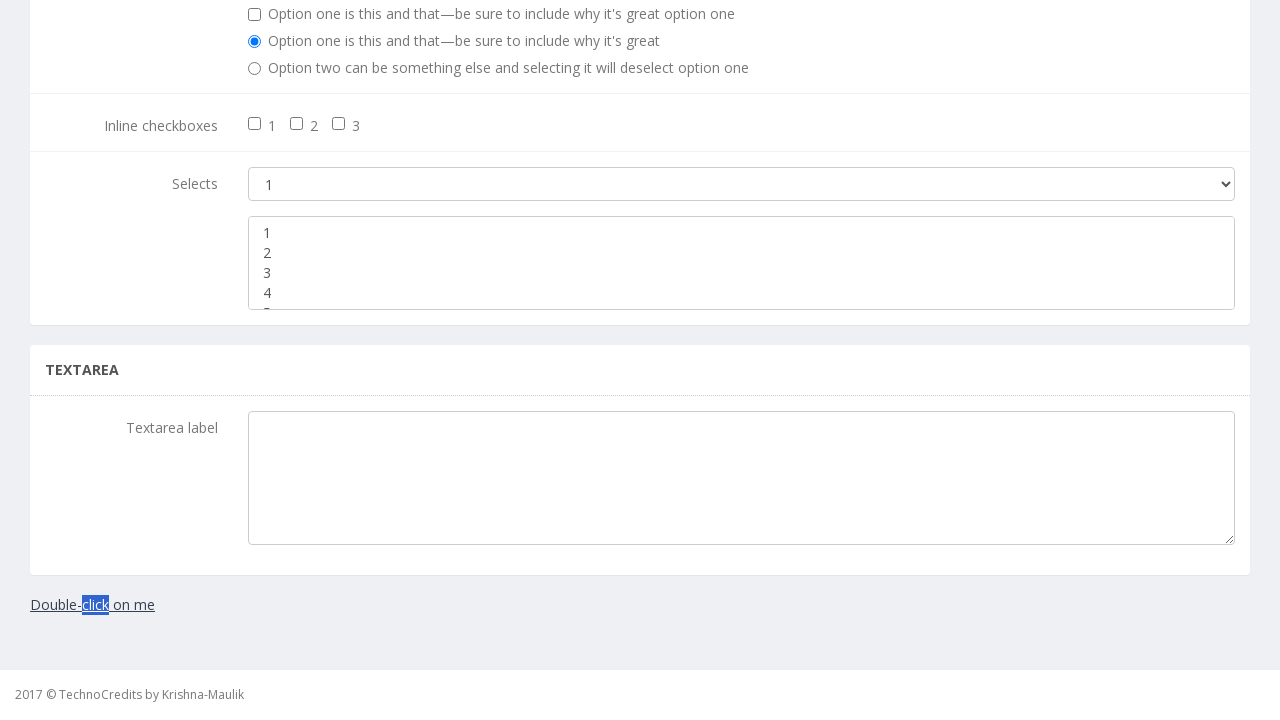